Tests checkbox interaction on a travel booking form by checking the senior citizen discount checkbox and verifying its selection state

Starting URL: https://rahulshettyacademy.com/dropdownsPractise/

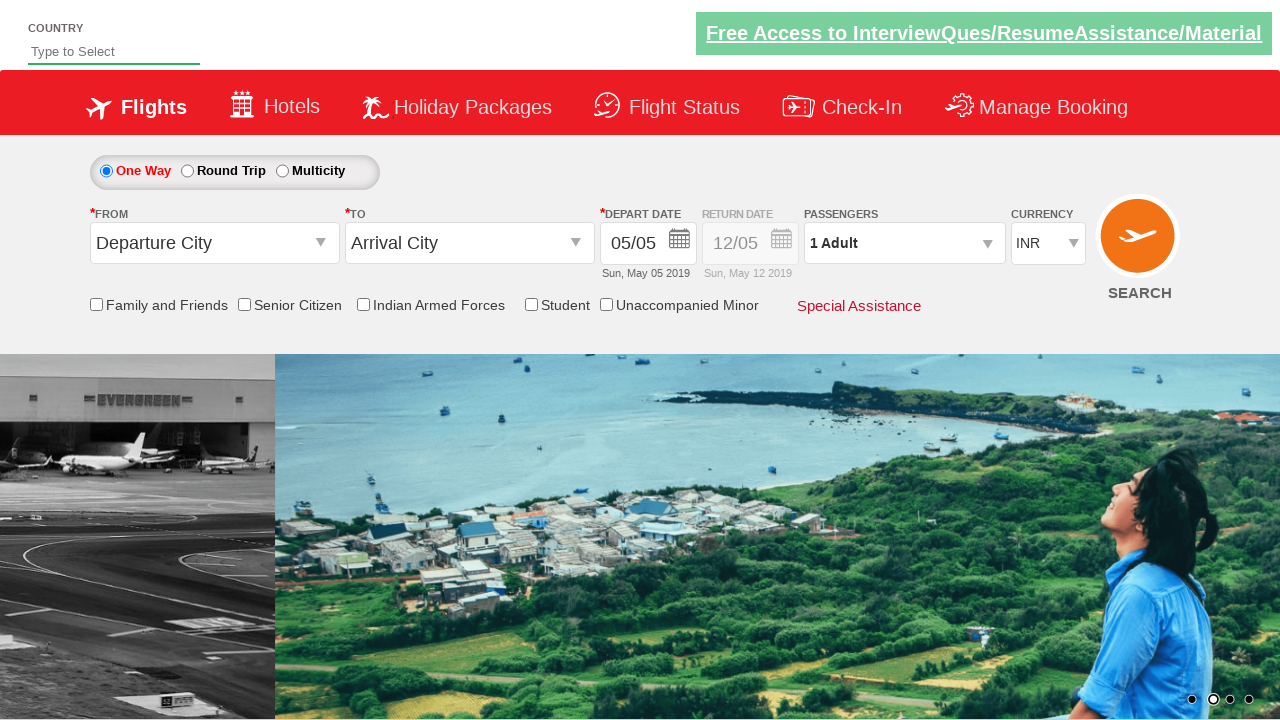

Checked initial state of Senior Citizen Discount checkbox
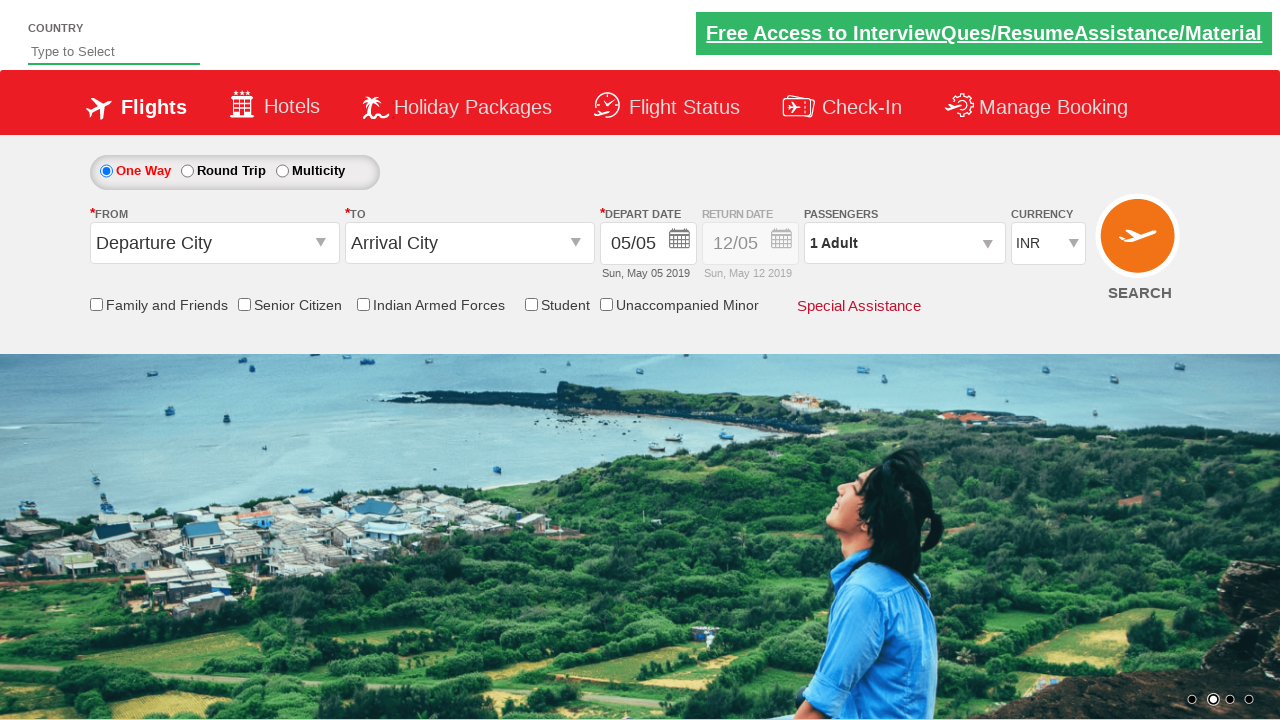

Clicked Senior Citizen Discount checkbox at (244, 304) on input[id*='SeniorCitizenDiscount']
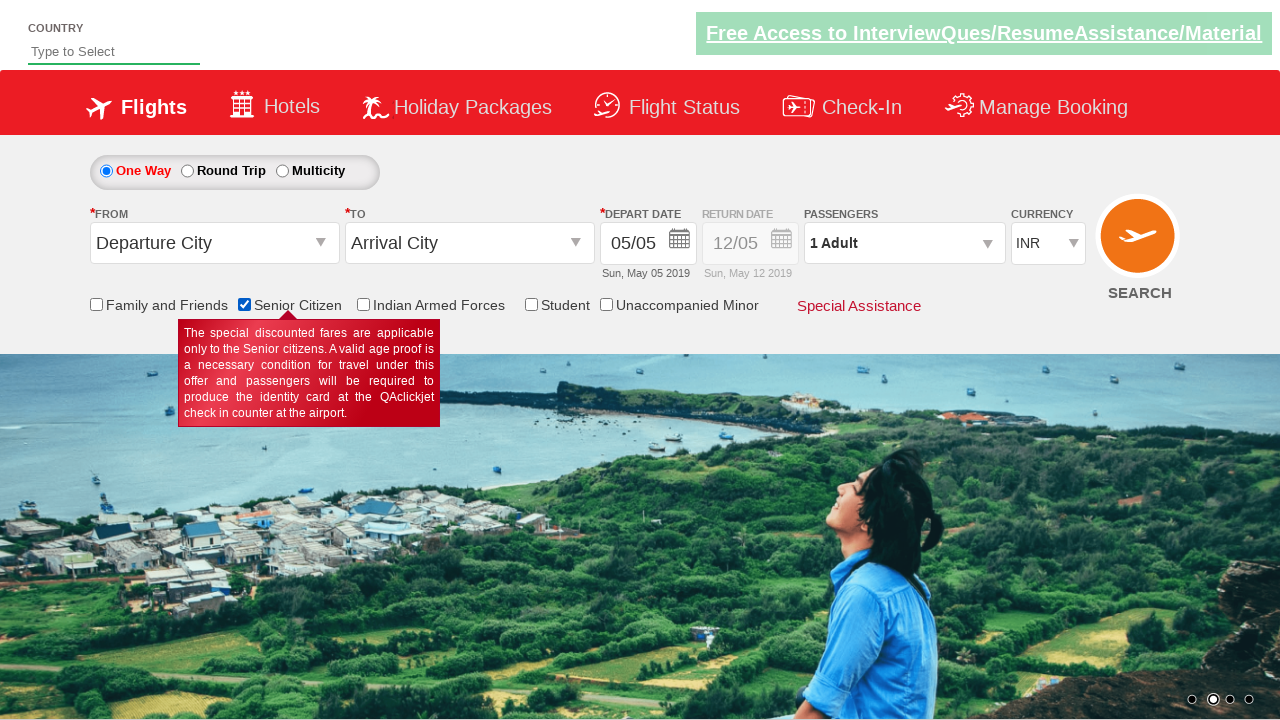

Counted total checkboxes on page: 6
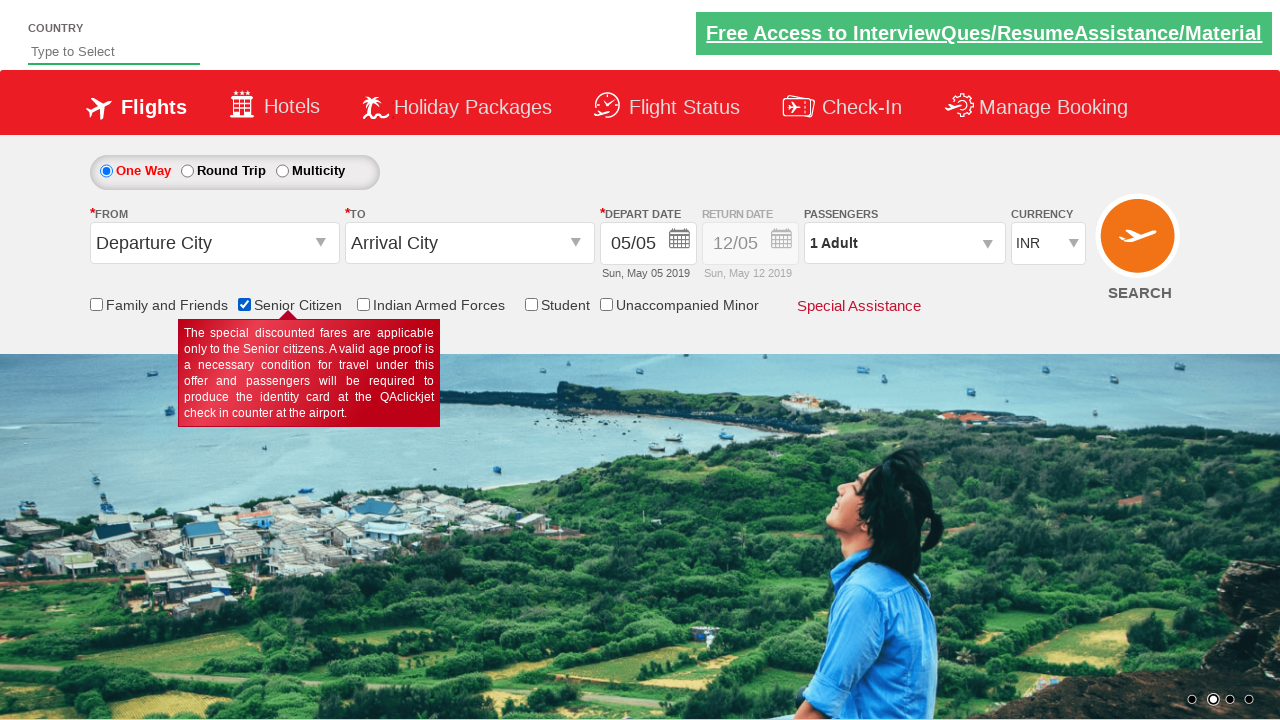

Verified Senior Citizen Discount checkbox is now selected
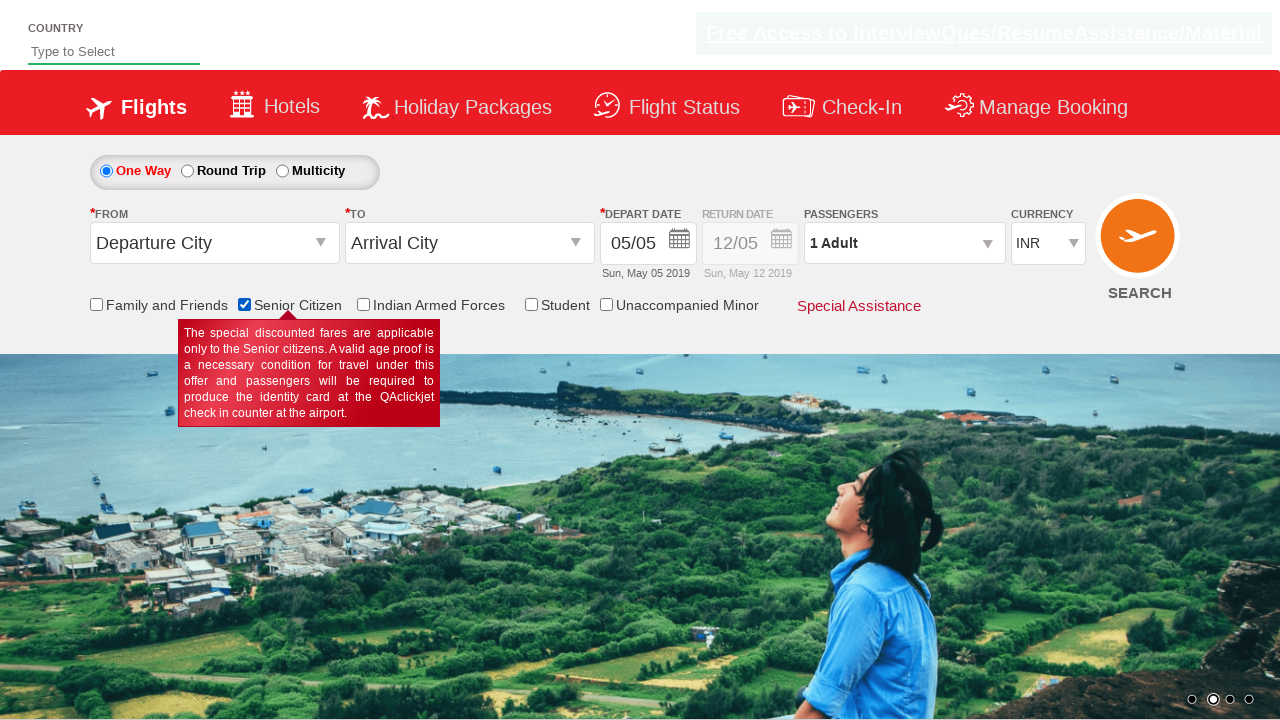

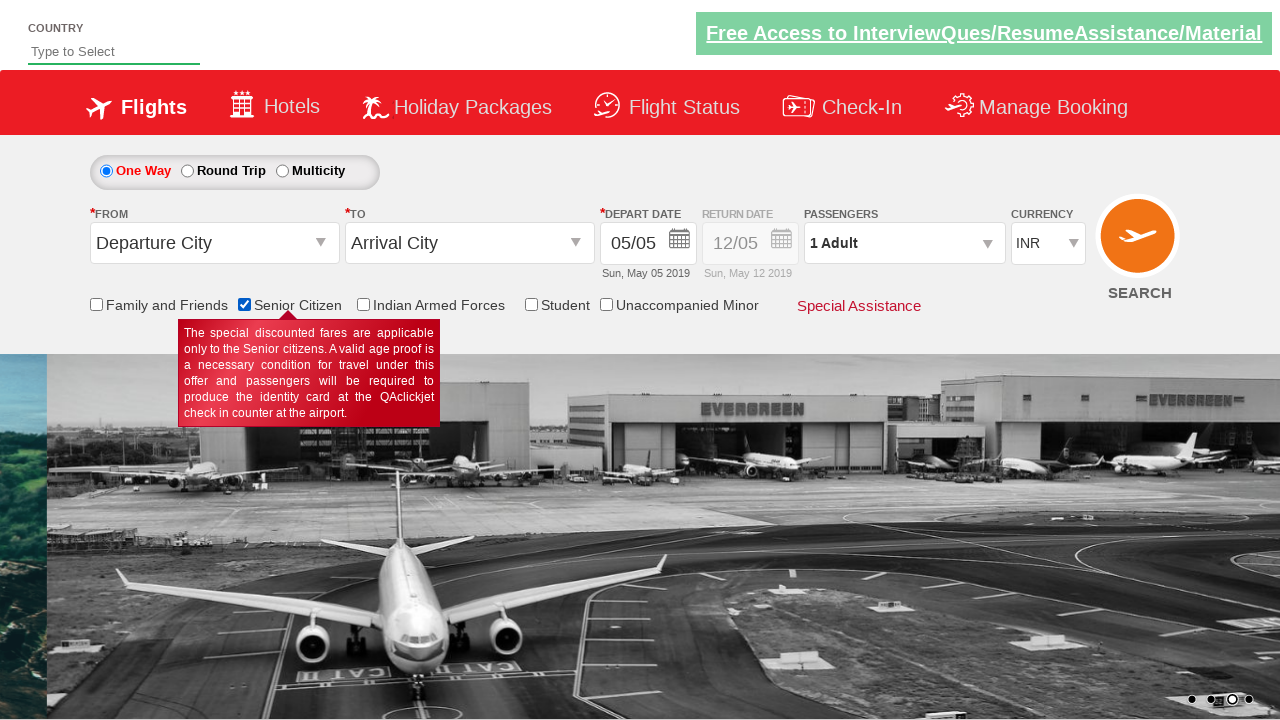